Tests the Homepage for HTTP 200 status, title verification, and page load

Starting URL: https://glec-website.vercel.app/

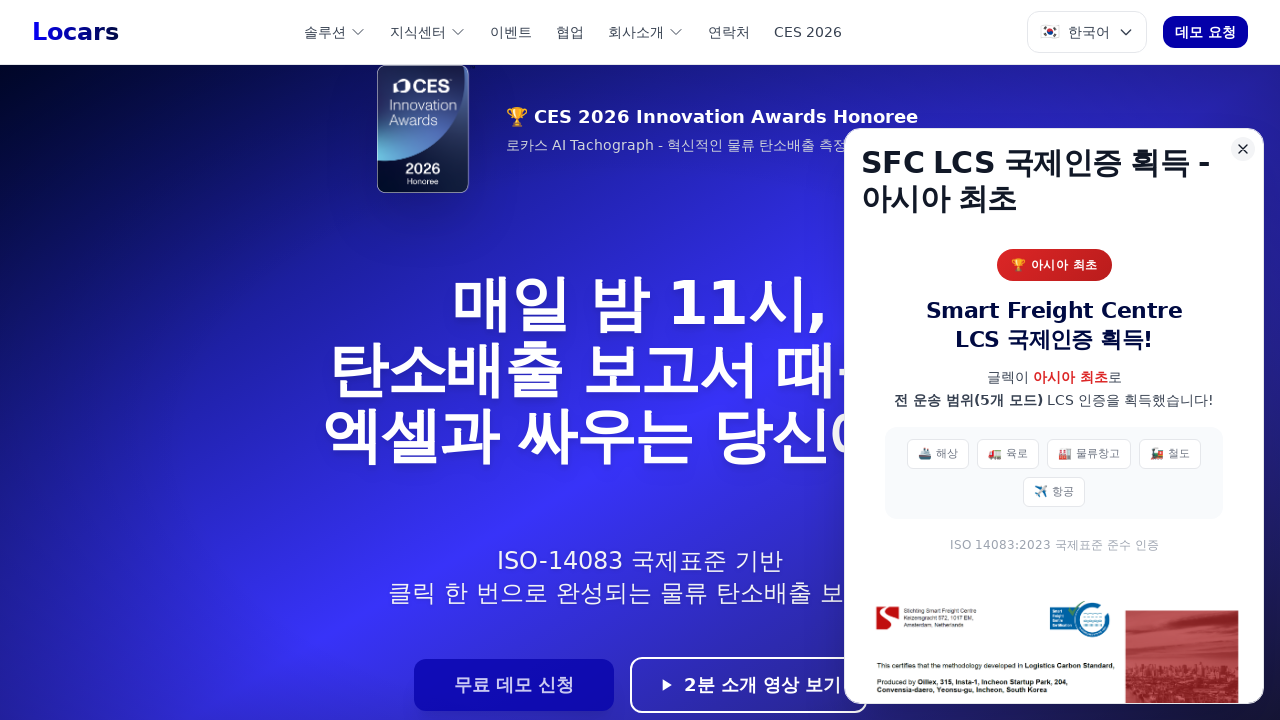

Waited for page to reach network idle state
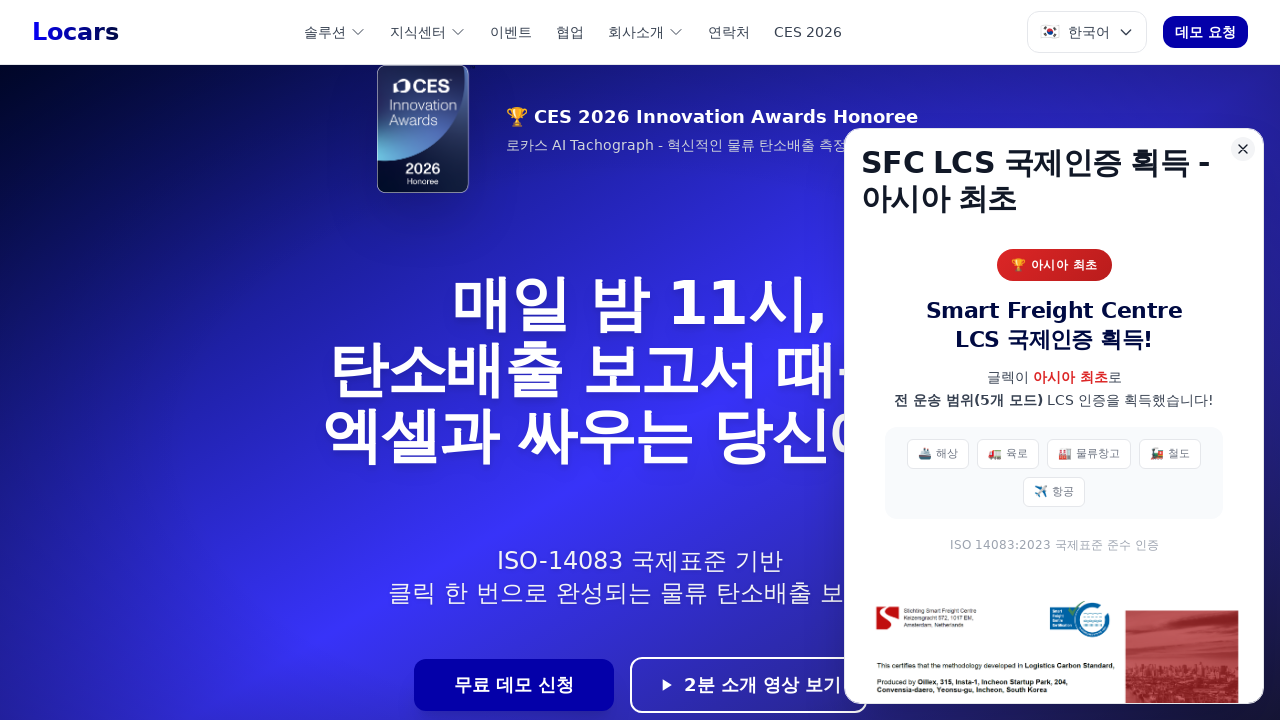

Verified page title contains 'GLEC'
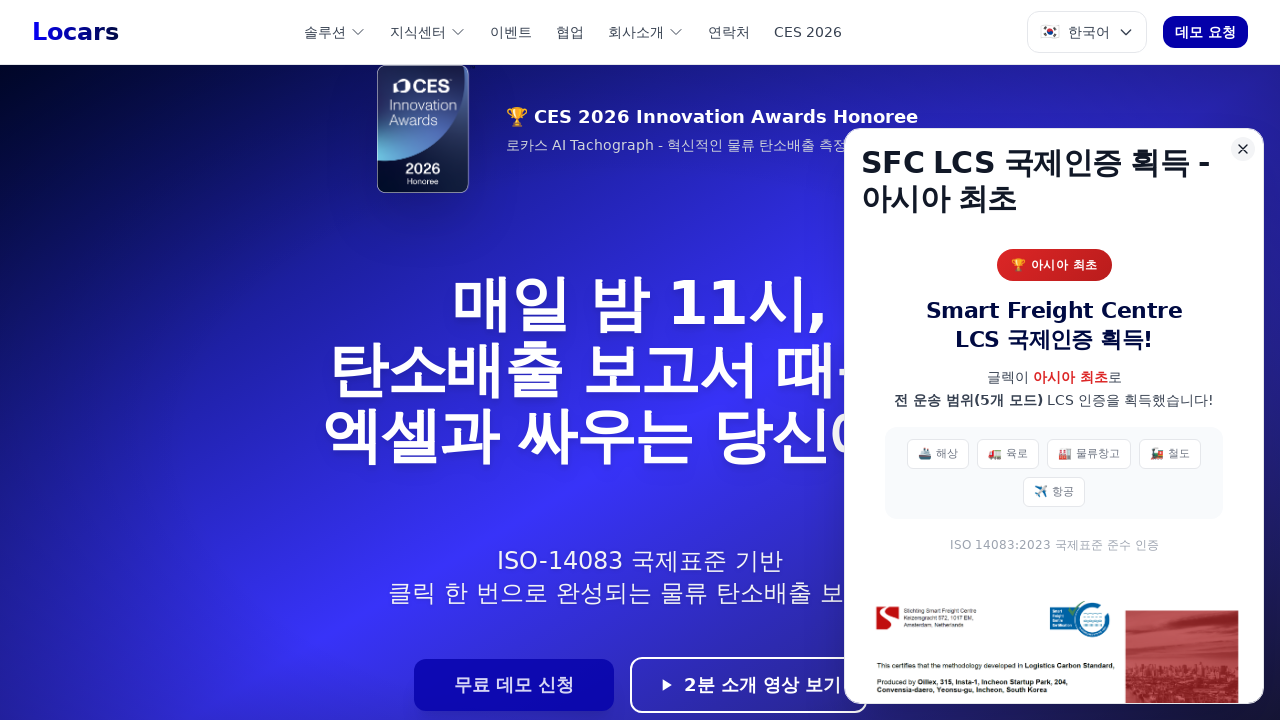

Waited 1000ms for dynamic content to render
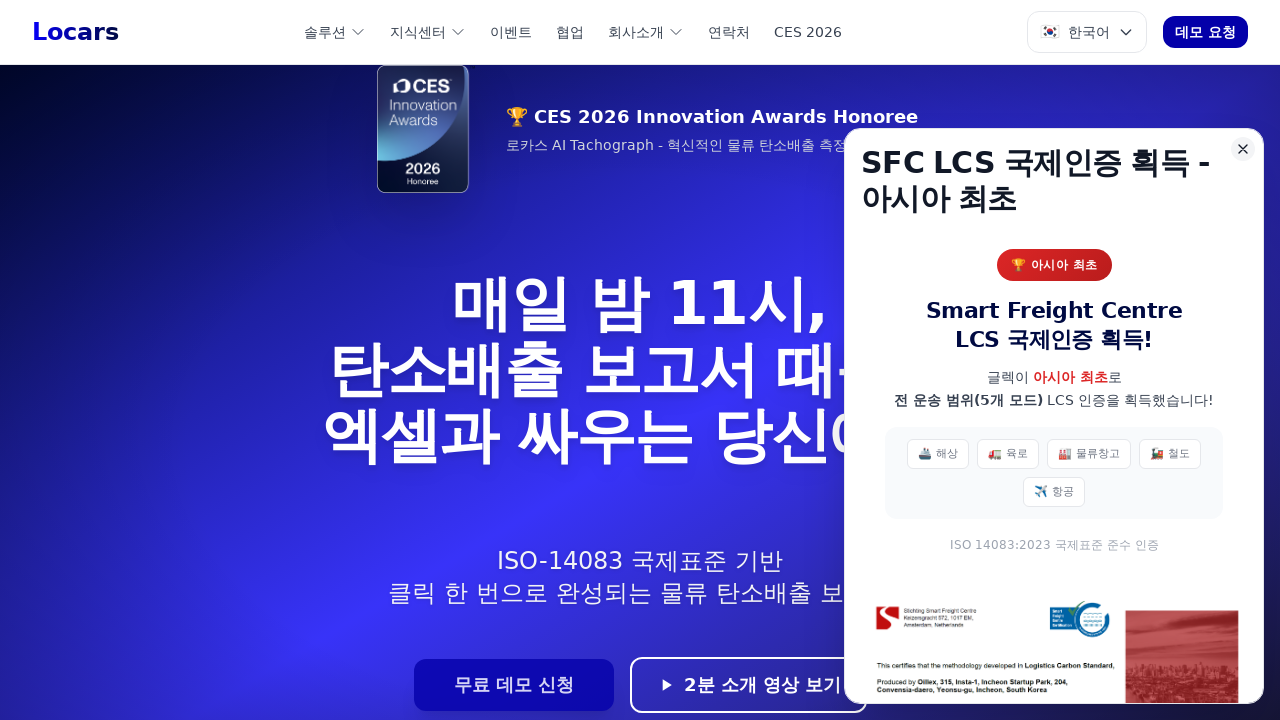

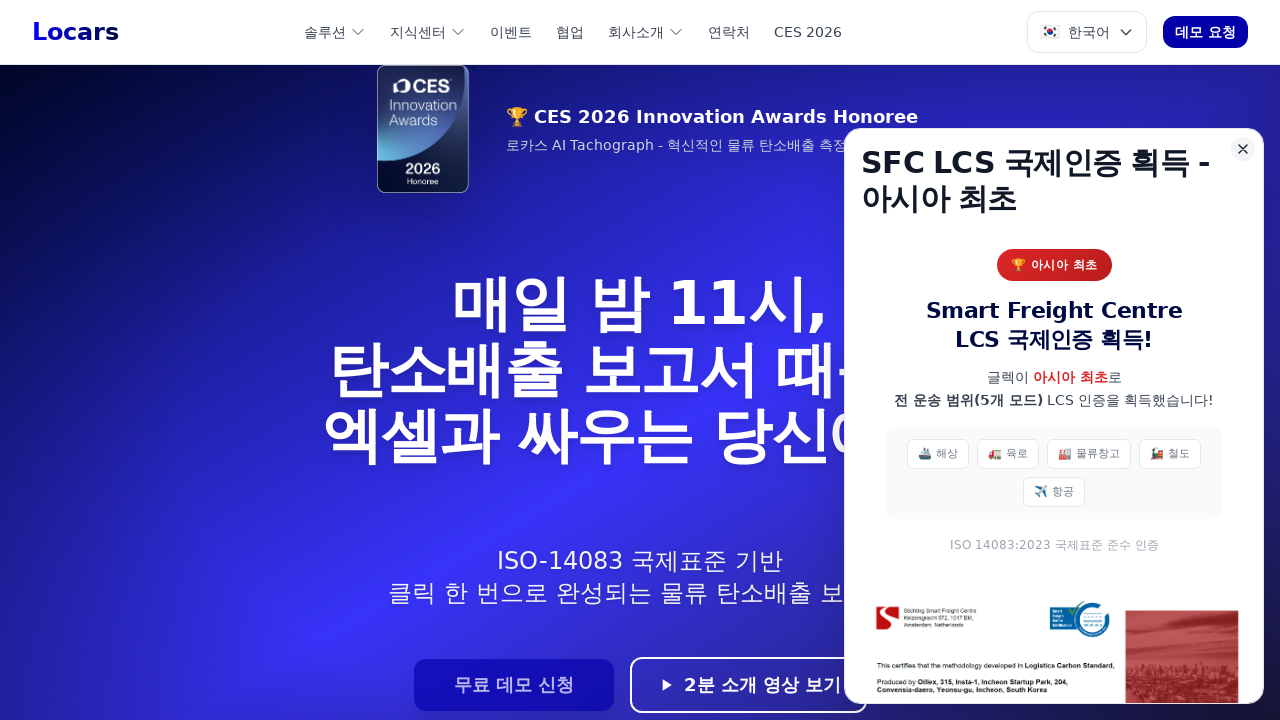